Tests timed alert by clicking a button that triggers an alert after a delay, waiting for the alert to appear, and accepting it

Starting URL: https://demoqa.com/alerts

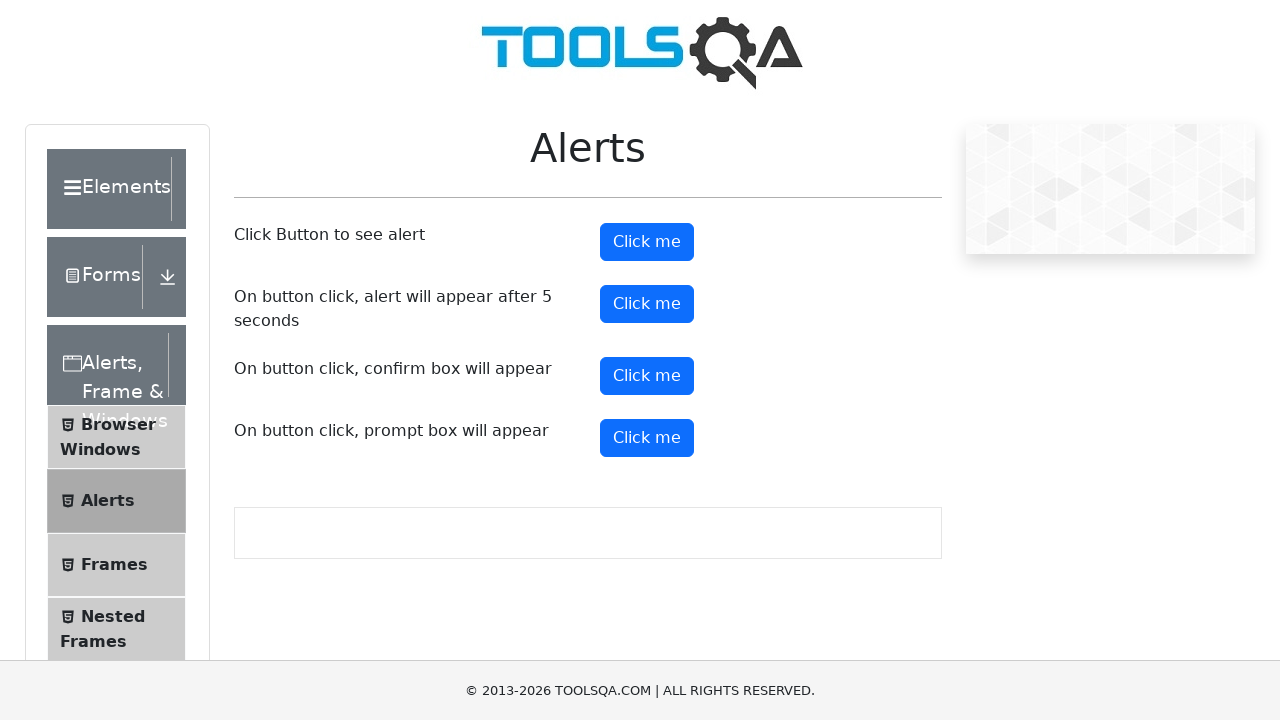

Set up dialog handler to automatically accept alerts
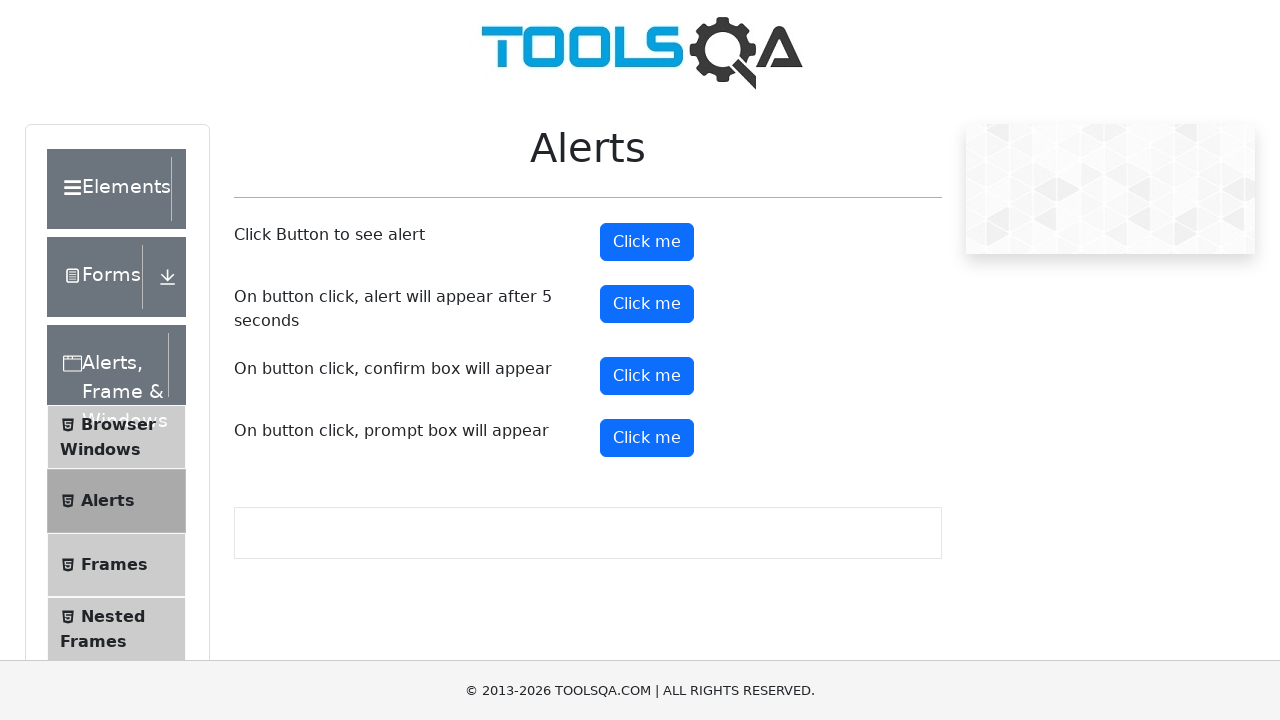

Clicked the timer alert button to trigger timed alert at (647, 304) on #timerAlertButton
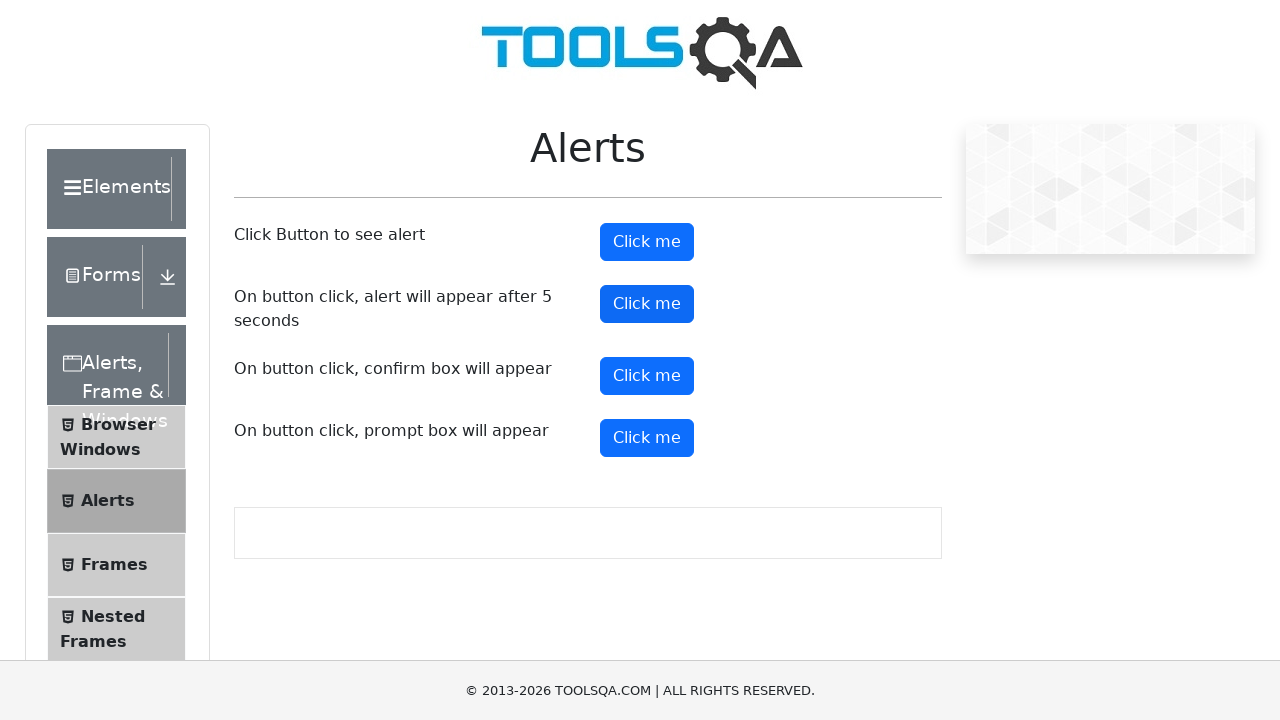

Waited 6 seconds for timed alert to appear and be accepted
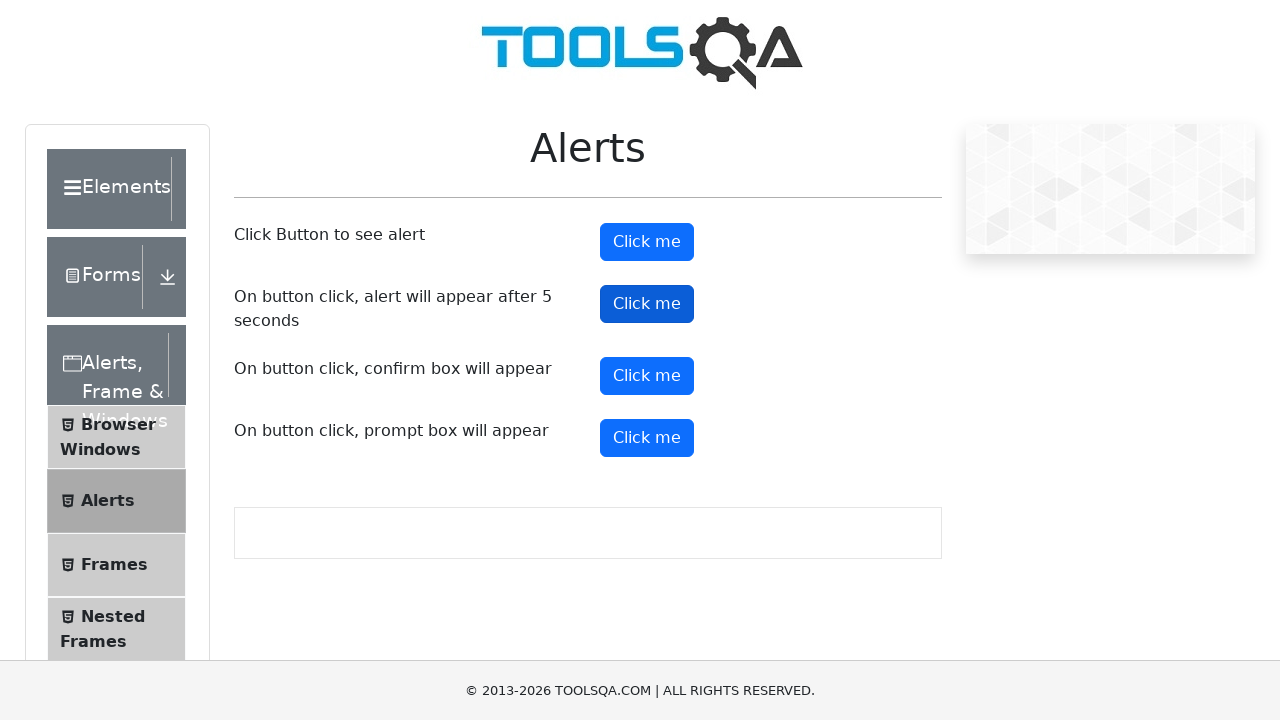

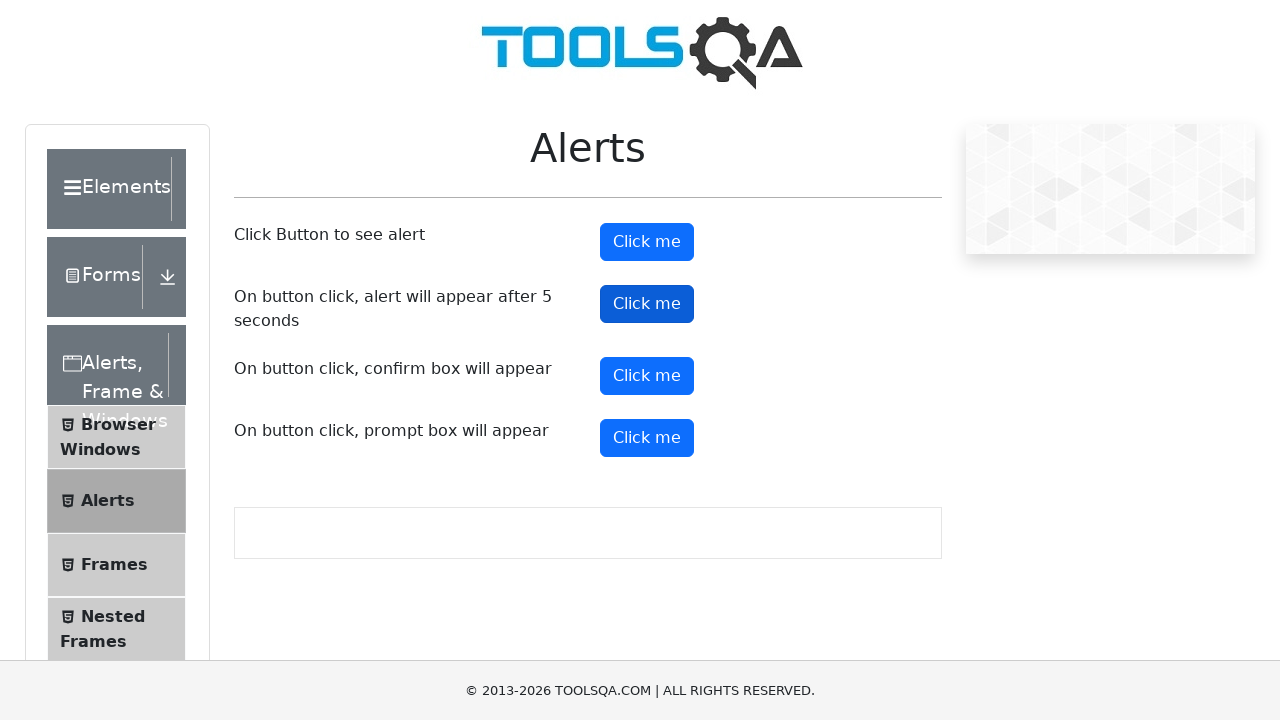